Demonstrates drag and drop action from draggable element to droppable element

Starting URL: https://crossbrowsertesting.github.io/drag-and-drop

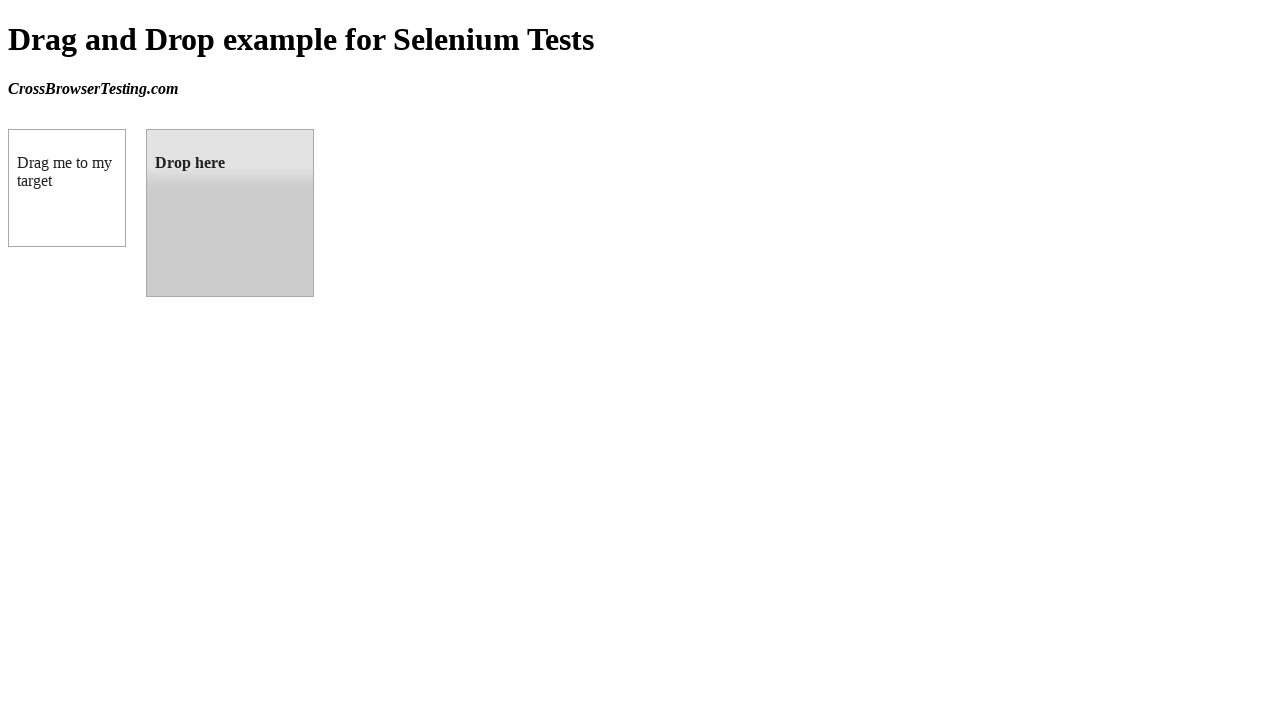

Located draggable element with id 'draggable'
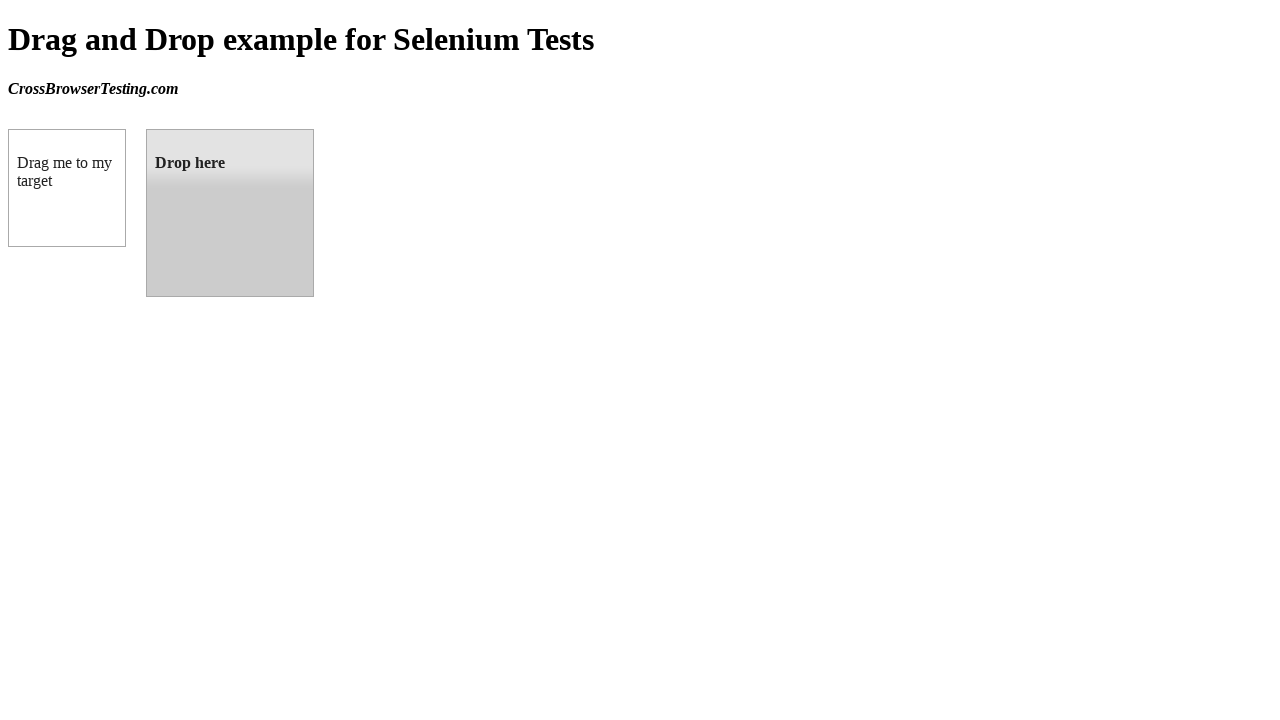

Located droppable element with id 'droppable'
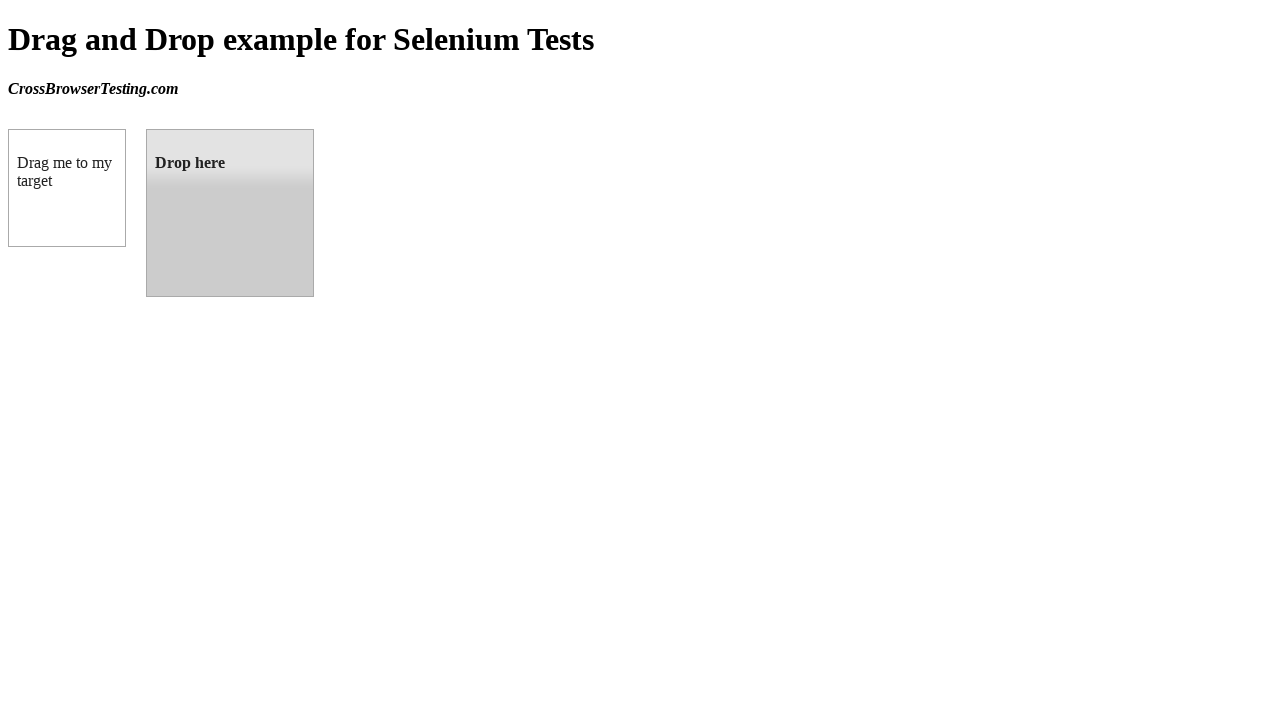

Dragged element from draggable to droppable zone at (230, 213)
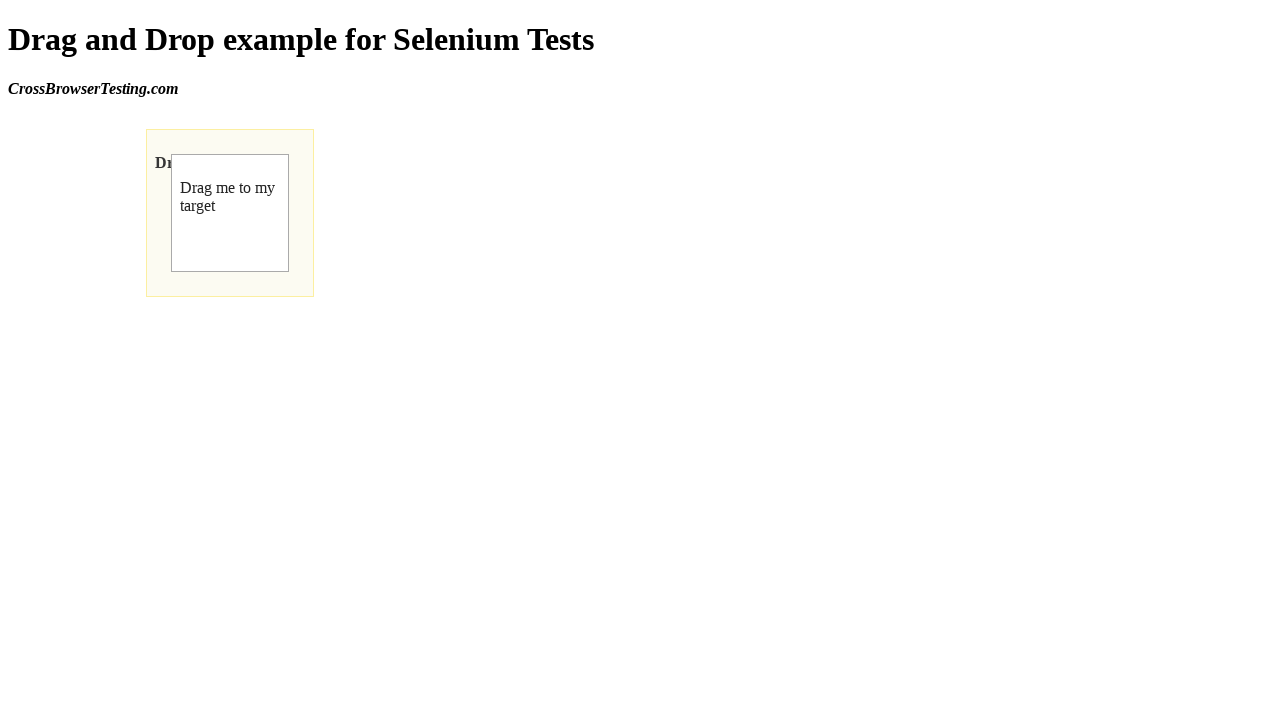

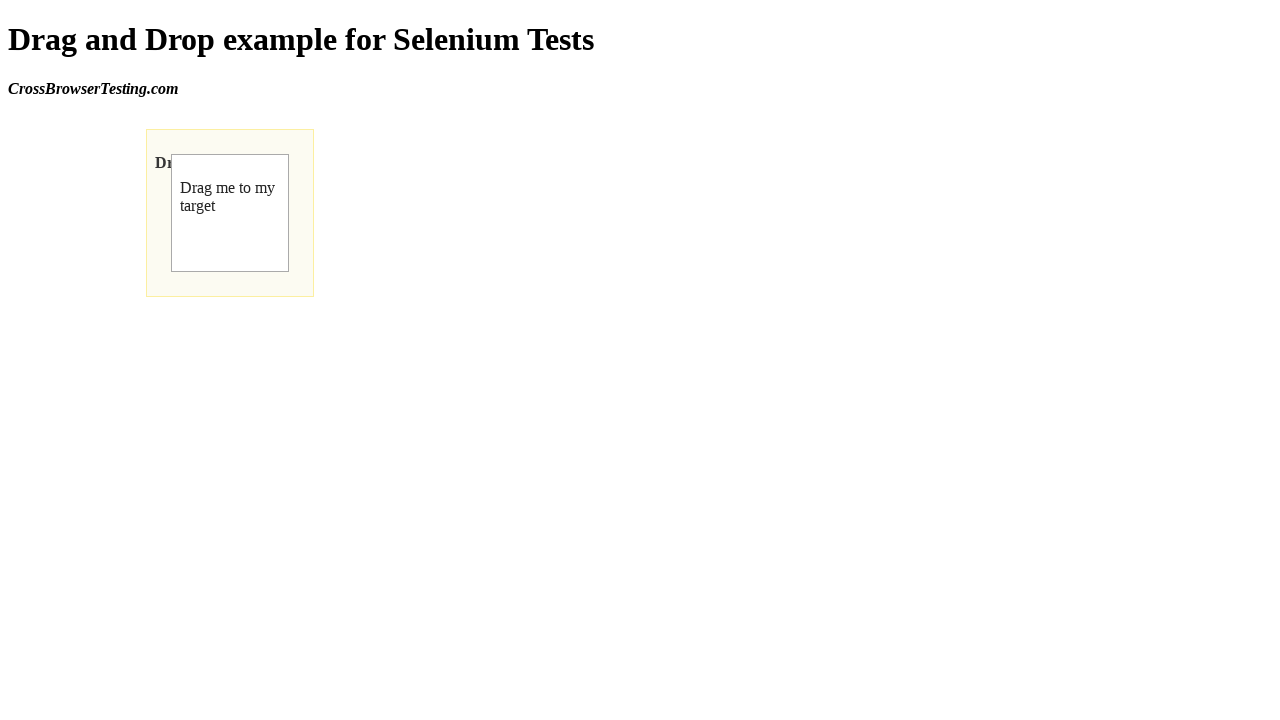